Tests that entering a number too big (above 100) displays the correct error message "Number is too big"

Starting URL: https://kristinek.github.io/site/tasks/enter_a_number

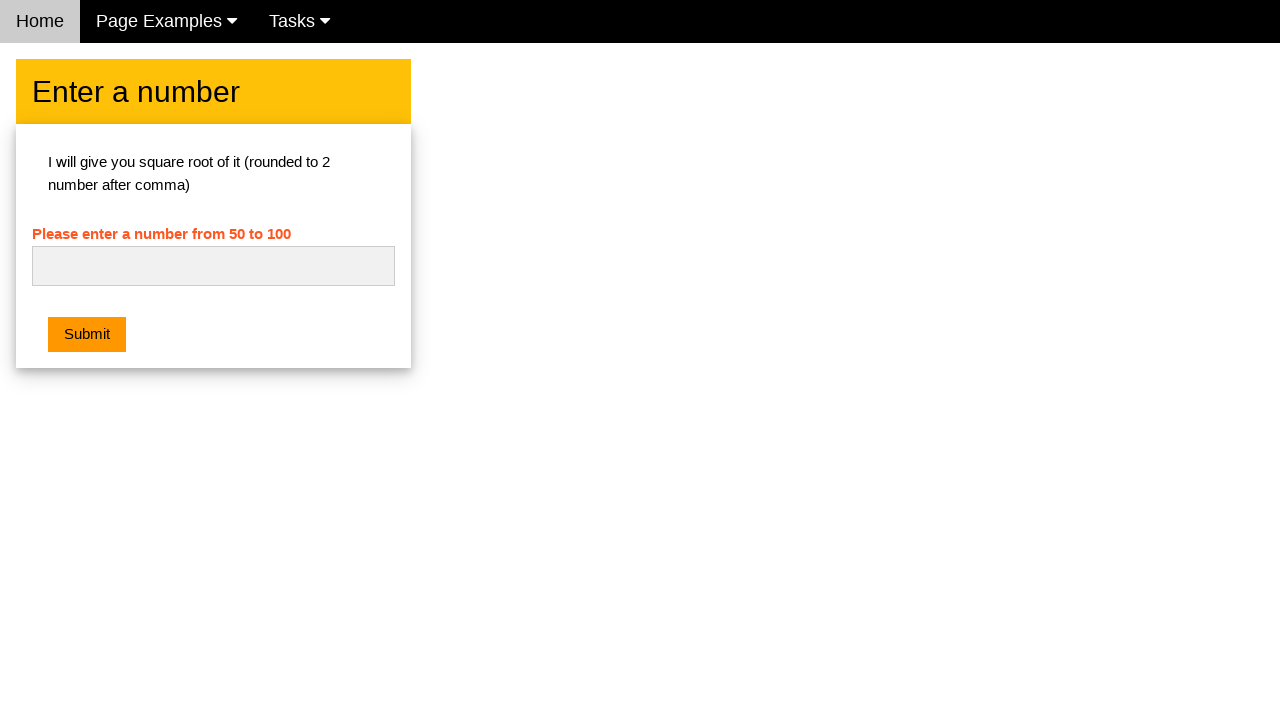

Filled number input field with '105' on #numb
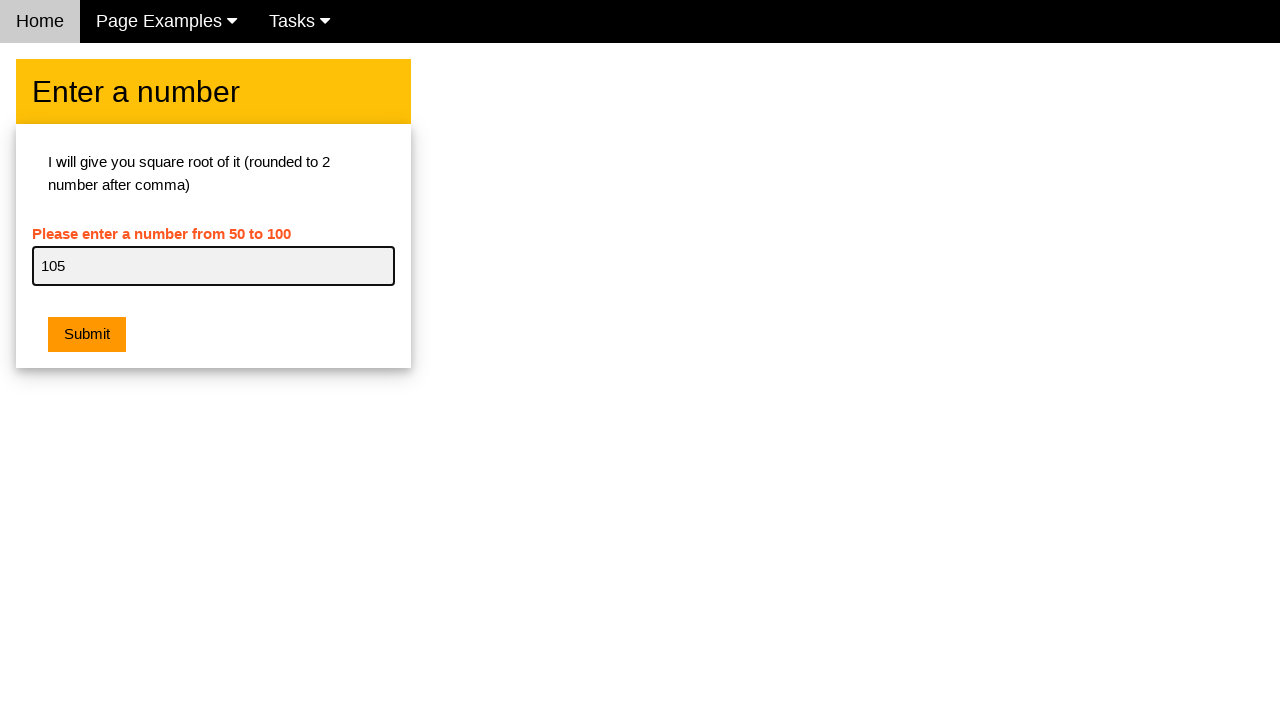

Clicked Submit button at (87, 335) on xpath=//button[text()='Submit']
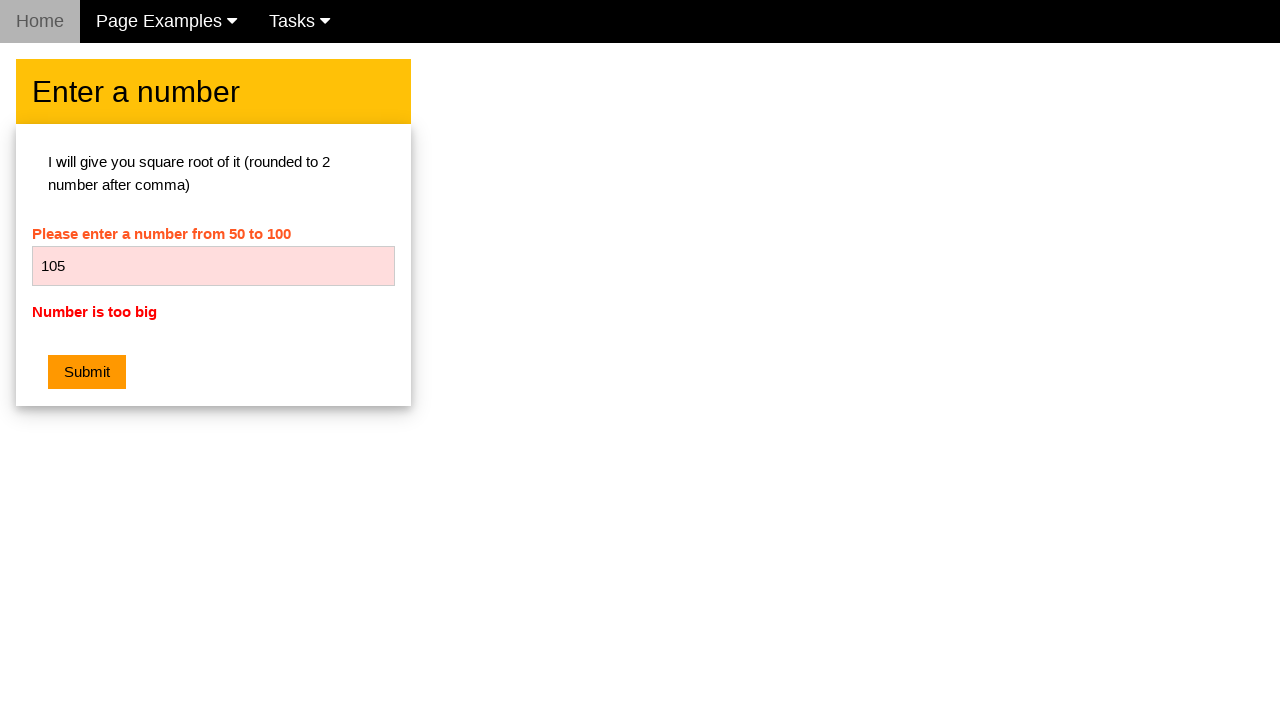

Located error message element
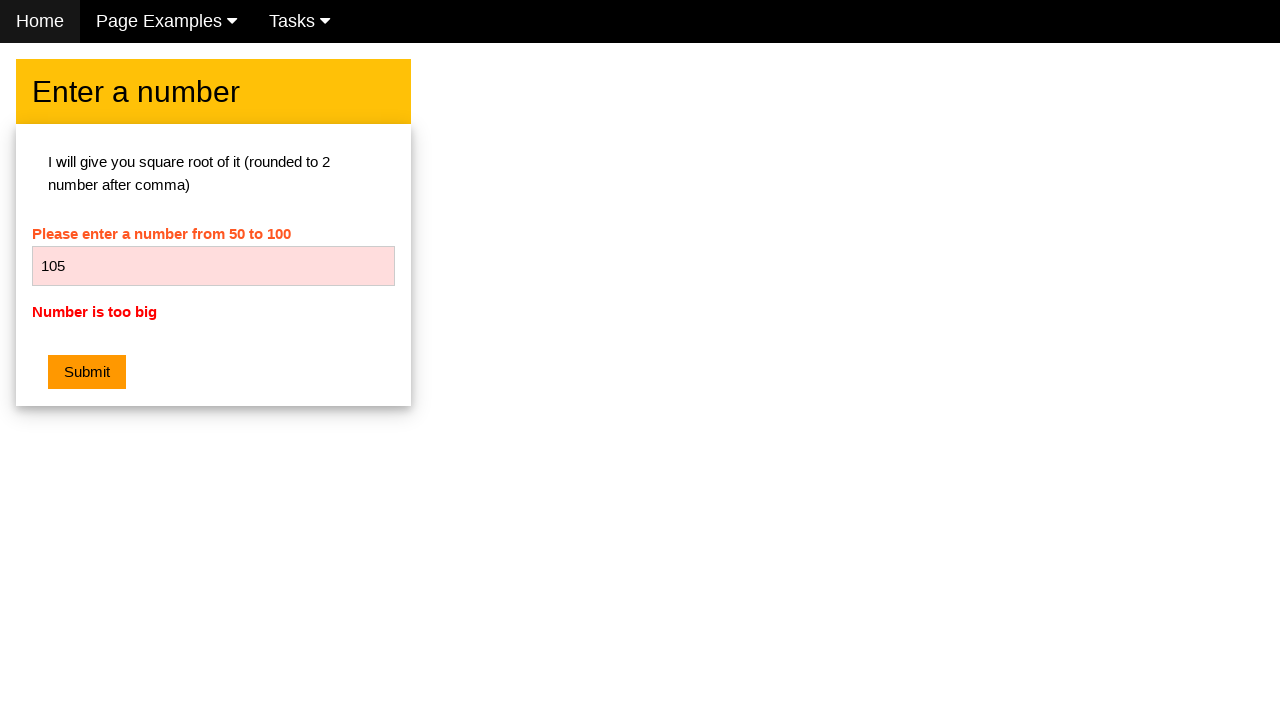

Verified error message 'Number is too big' is displayed
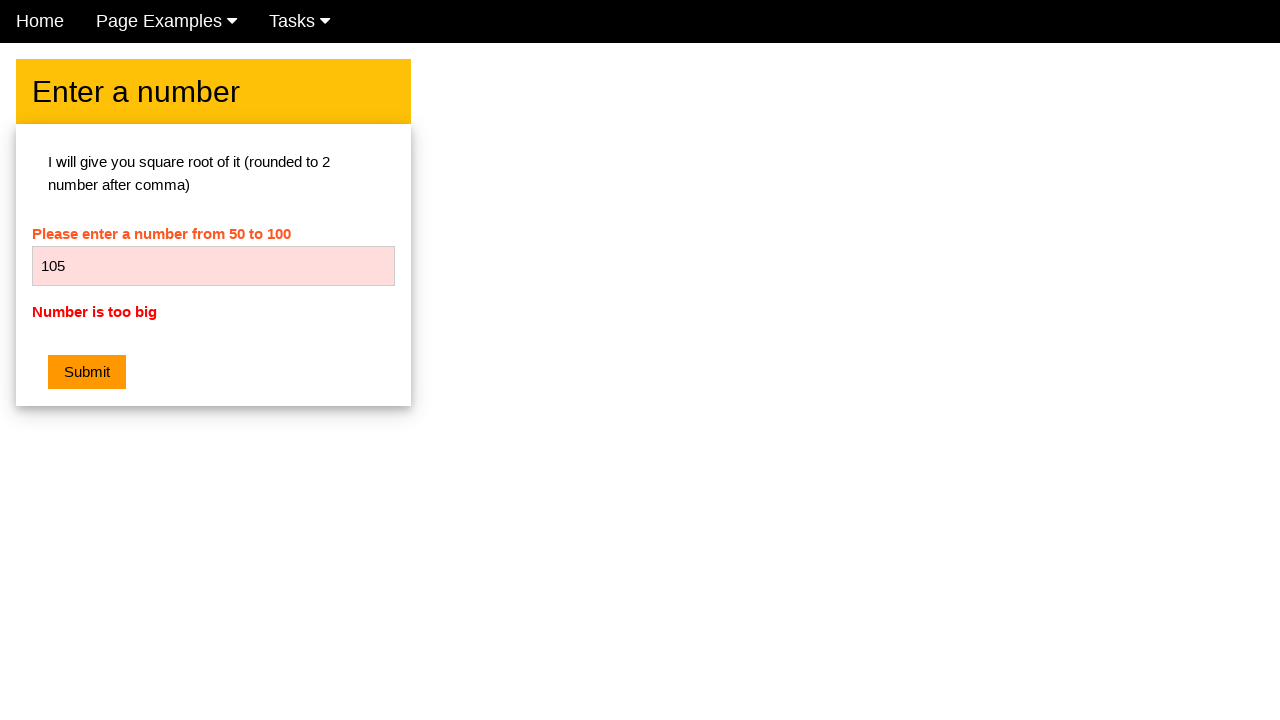

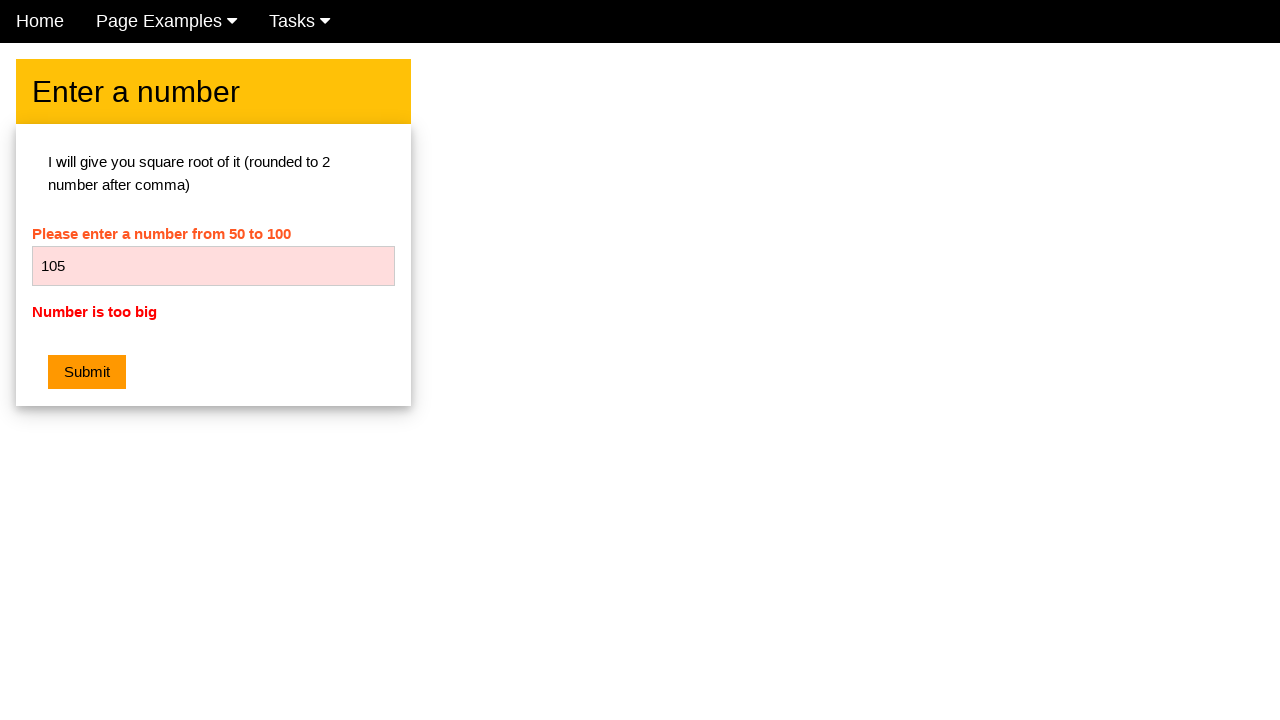